Tests scrolling to the top of the page after scrolling down

Starting URL: https://the-internet.herokuapp.com/infinite_scroll

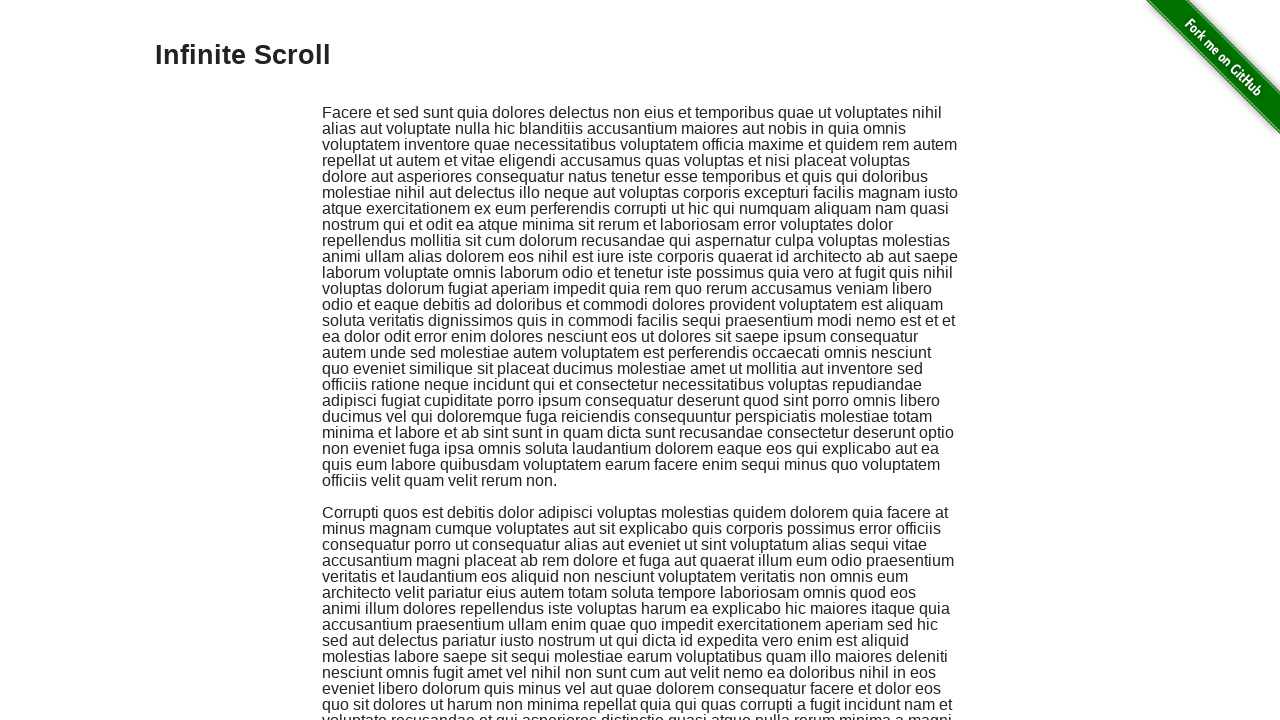

Scrolled down to bottom of page
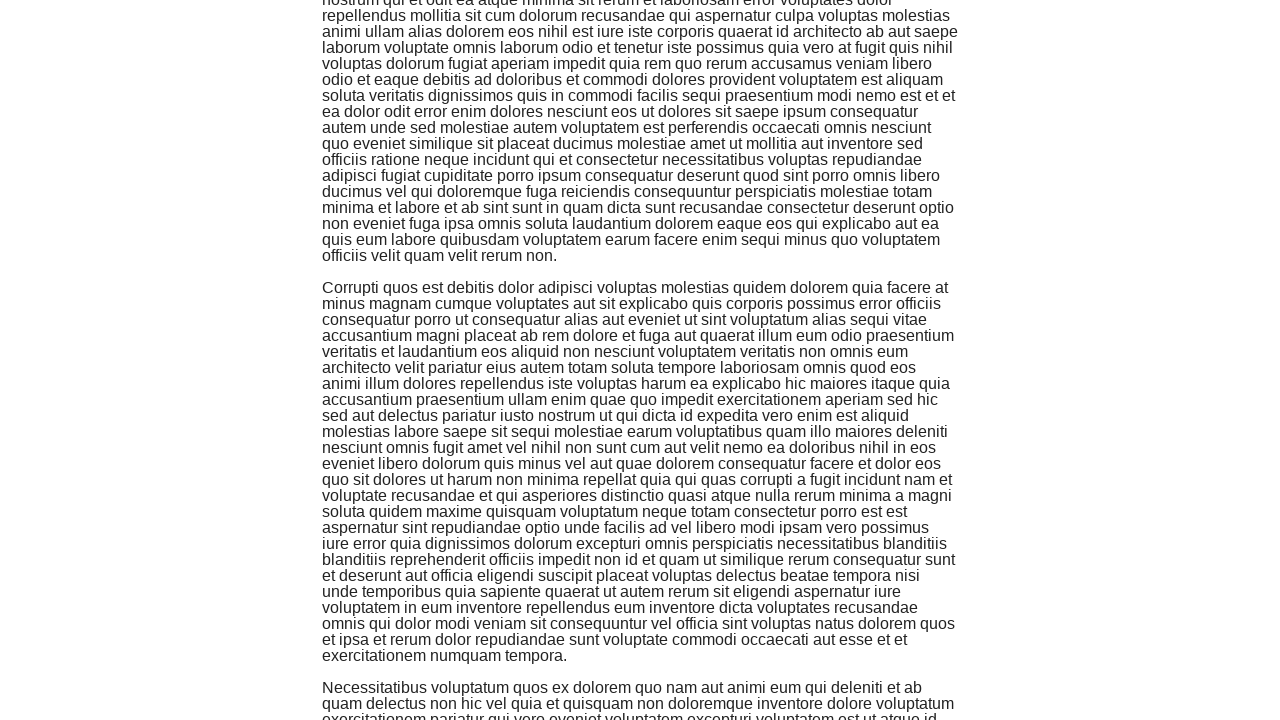

Waited 500ms for content to load
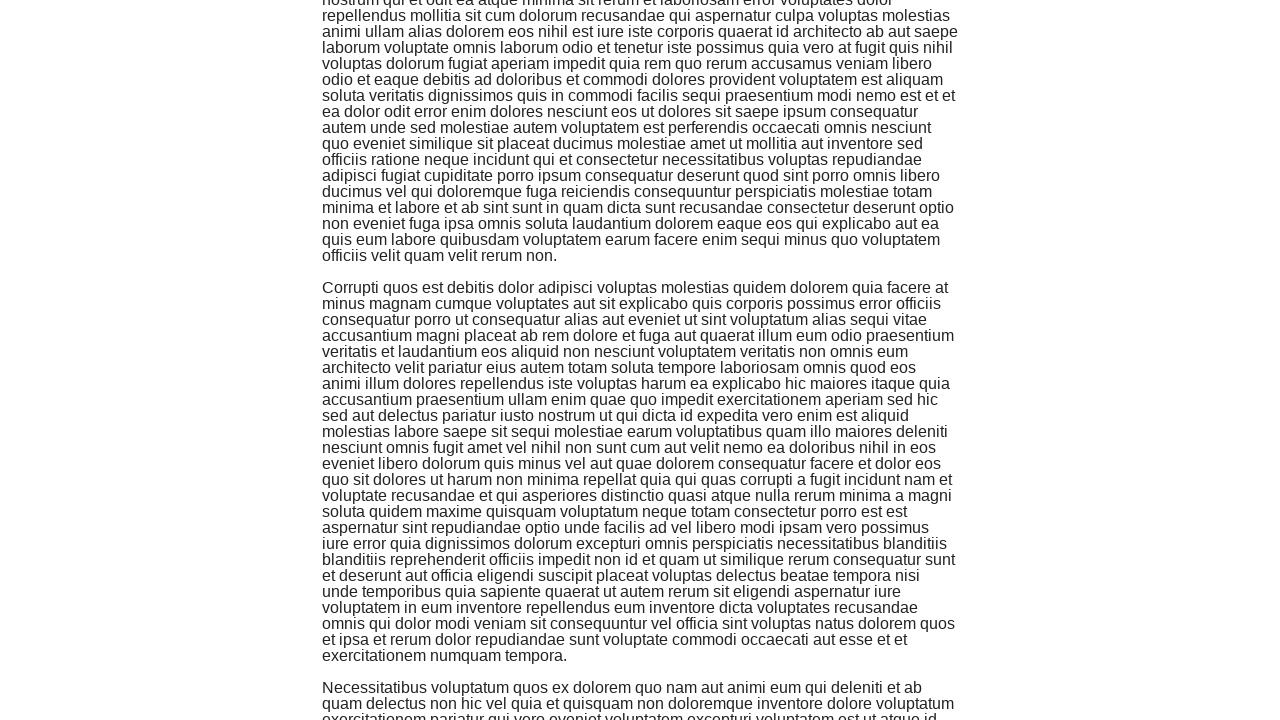

Scrolled back to top of page
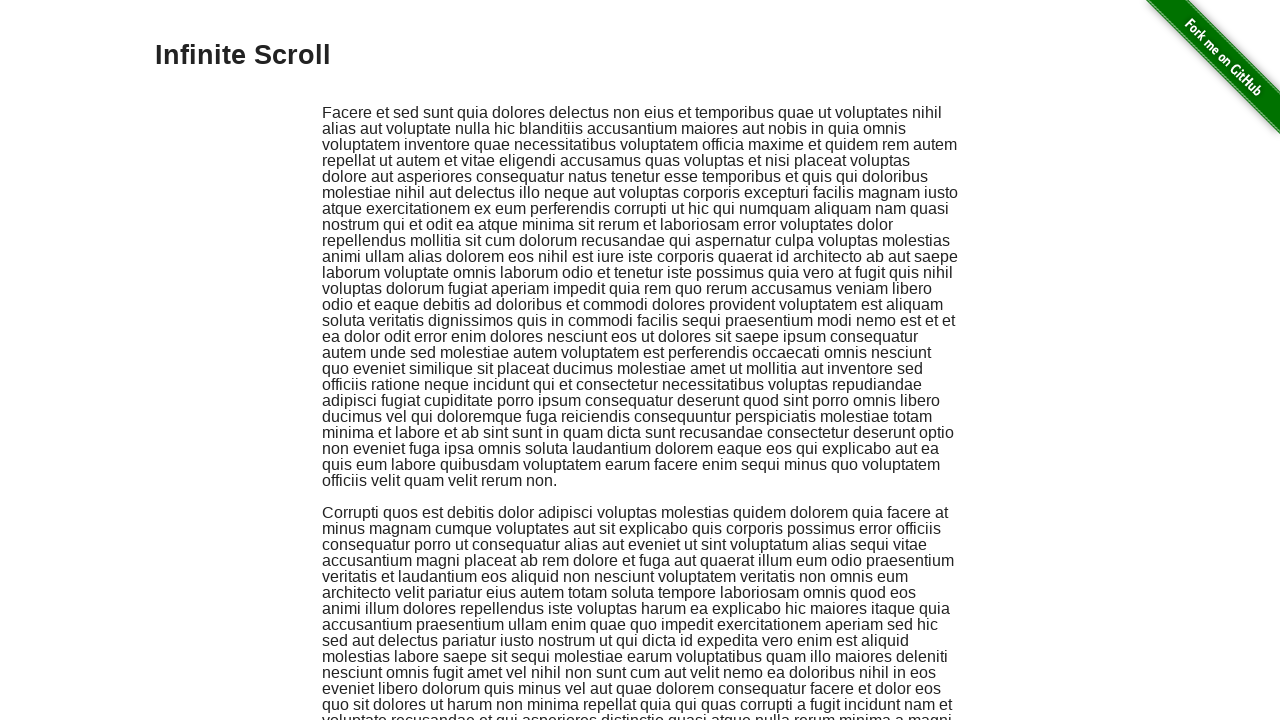

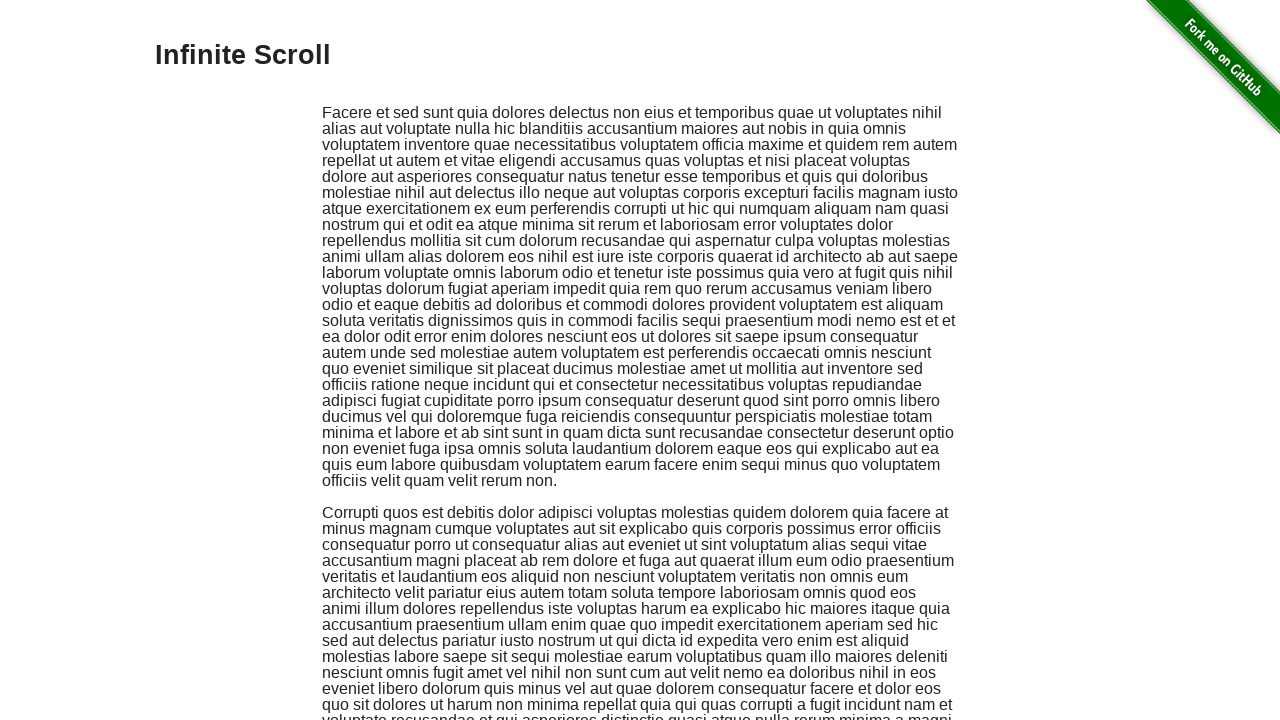